Tests that the Android and iOS app store links in the footer navigate to the correct application store pages

Starting URL: https://quran.com/

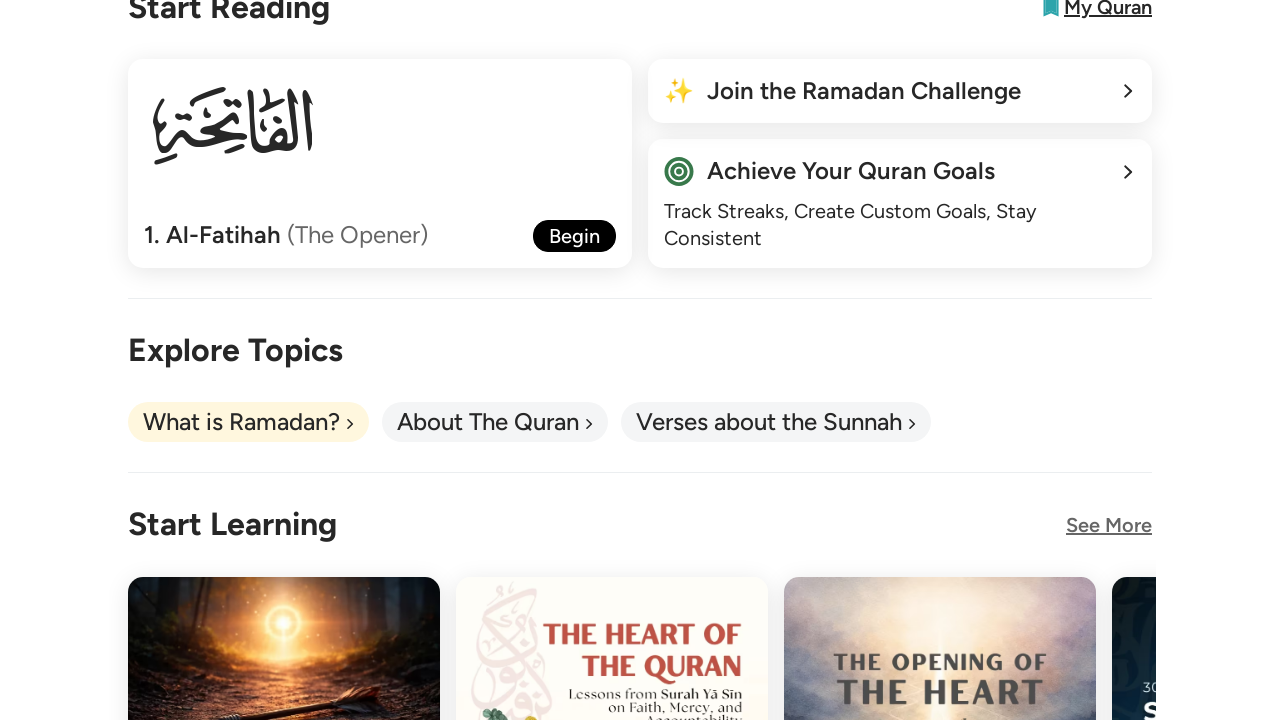

Located footer element
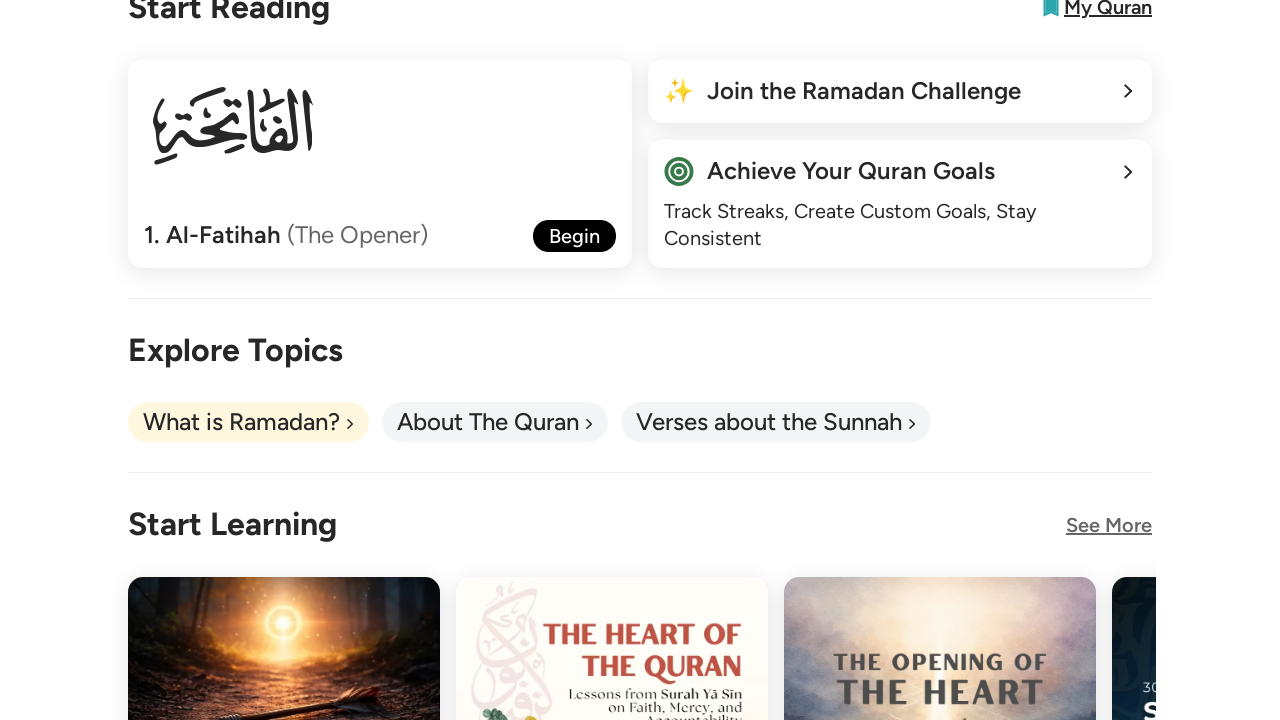

Retrieved Android app store link from footer
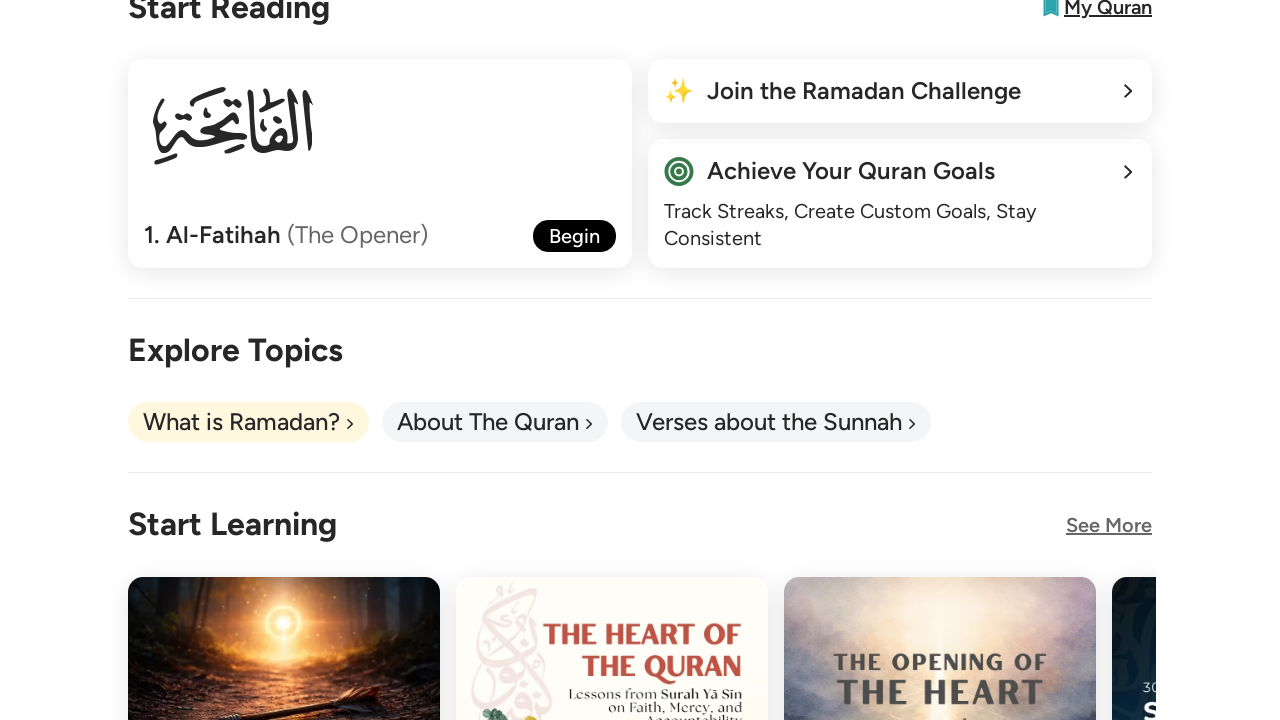

Retrieved iOS app store link from footer
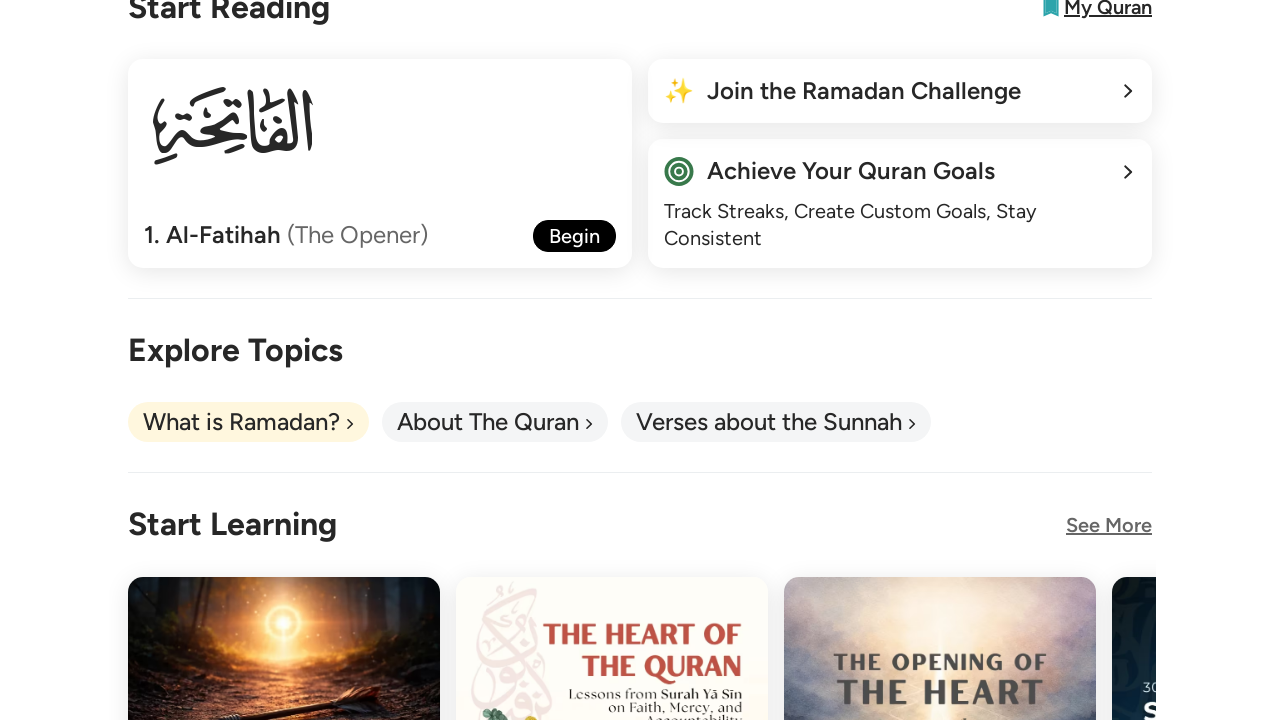

Navigated to Android app store page
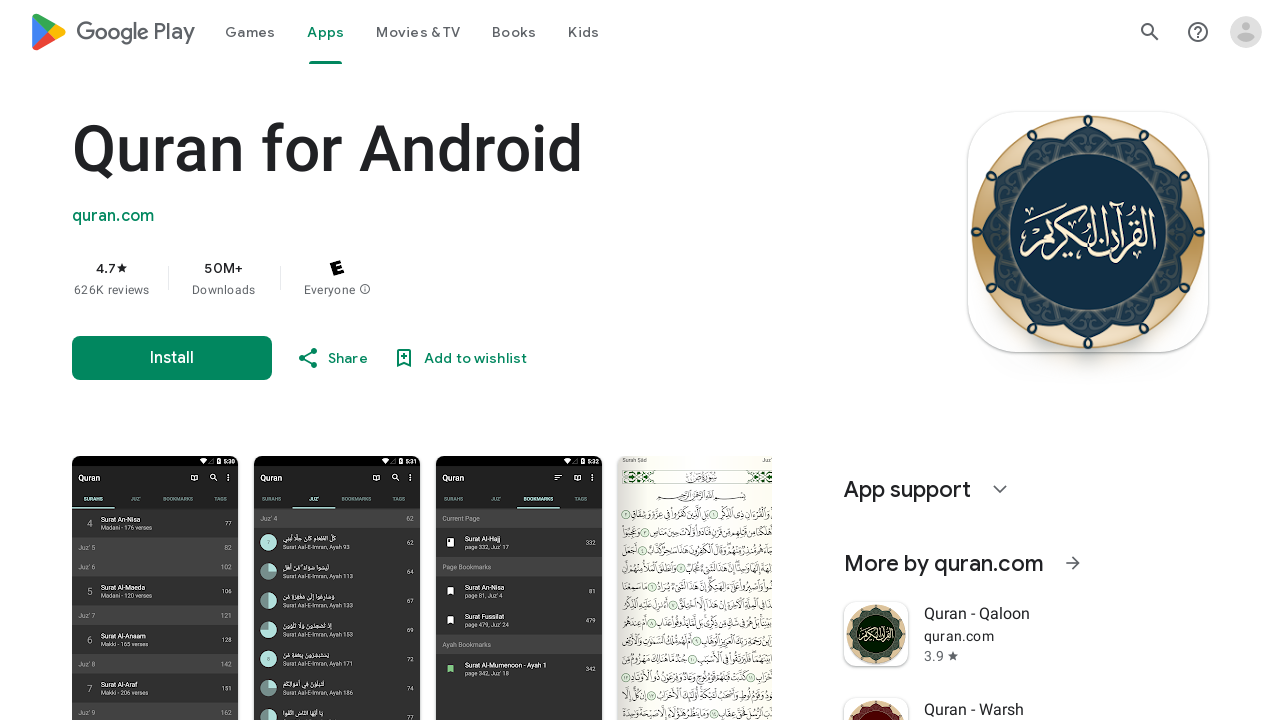

Verified 'Quran for Android' text is visible on Android app store page
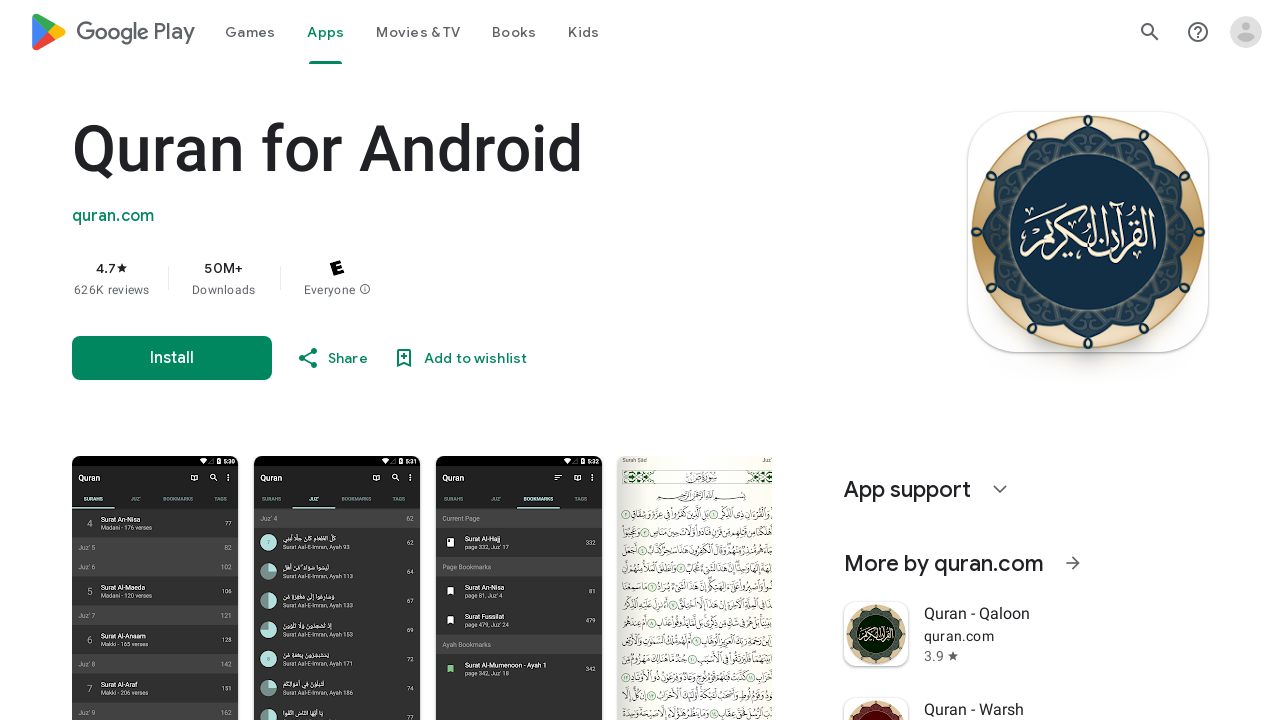

Navigated to iOS app store page
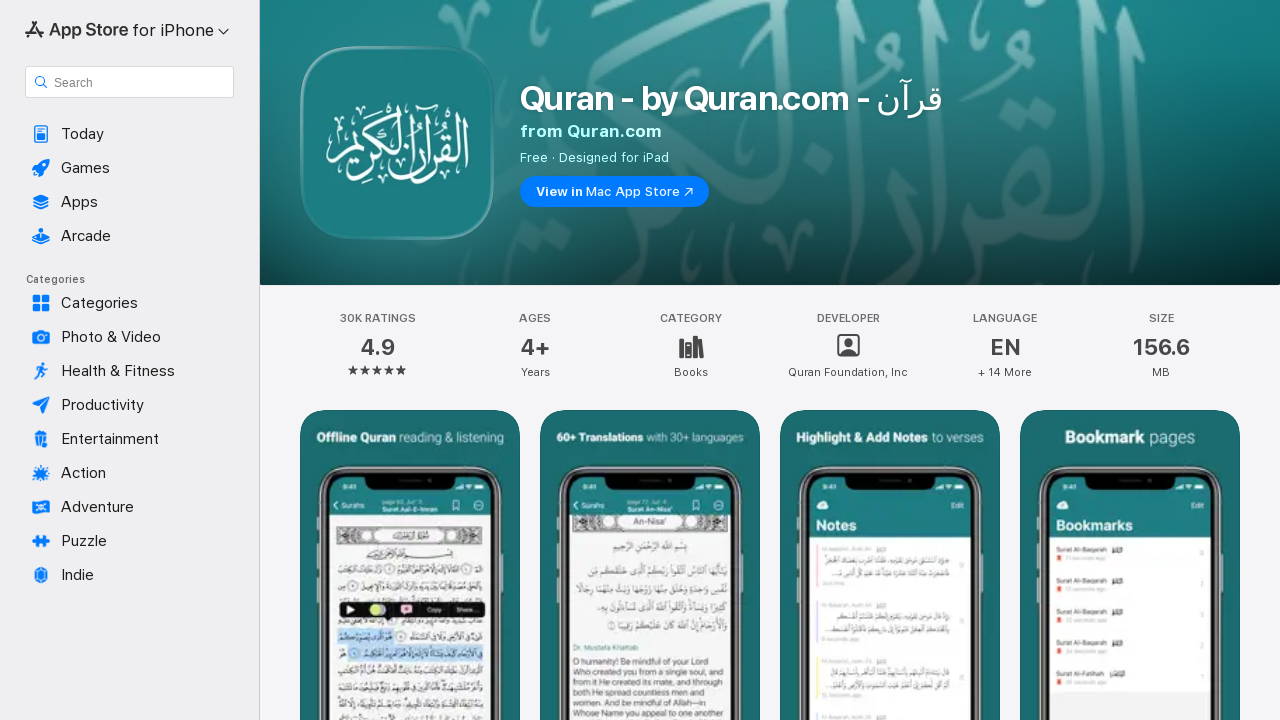

Verified 'Quran - by Quran.com' text is visible on iOS app store page
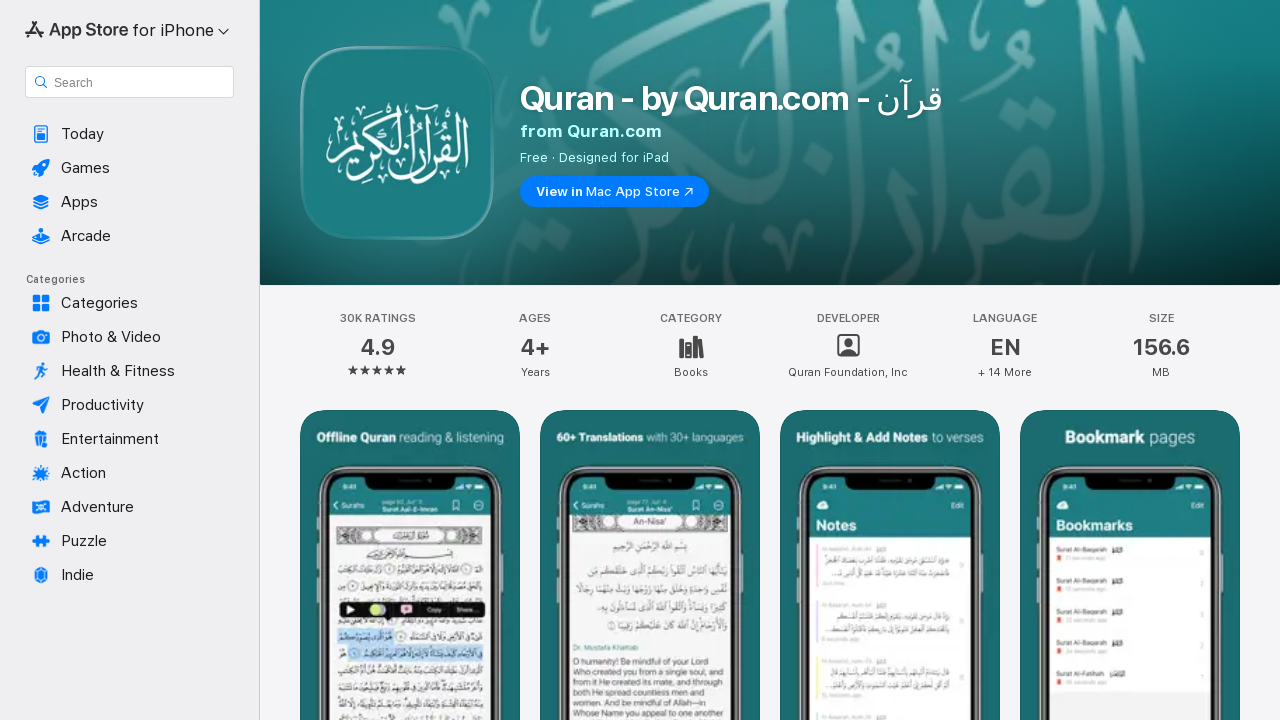

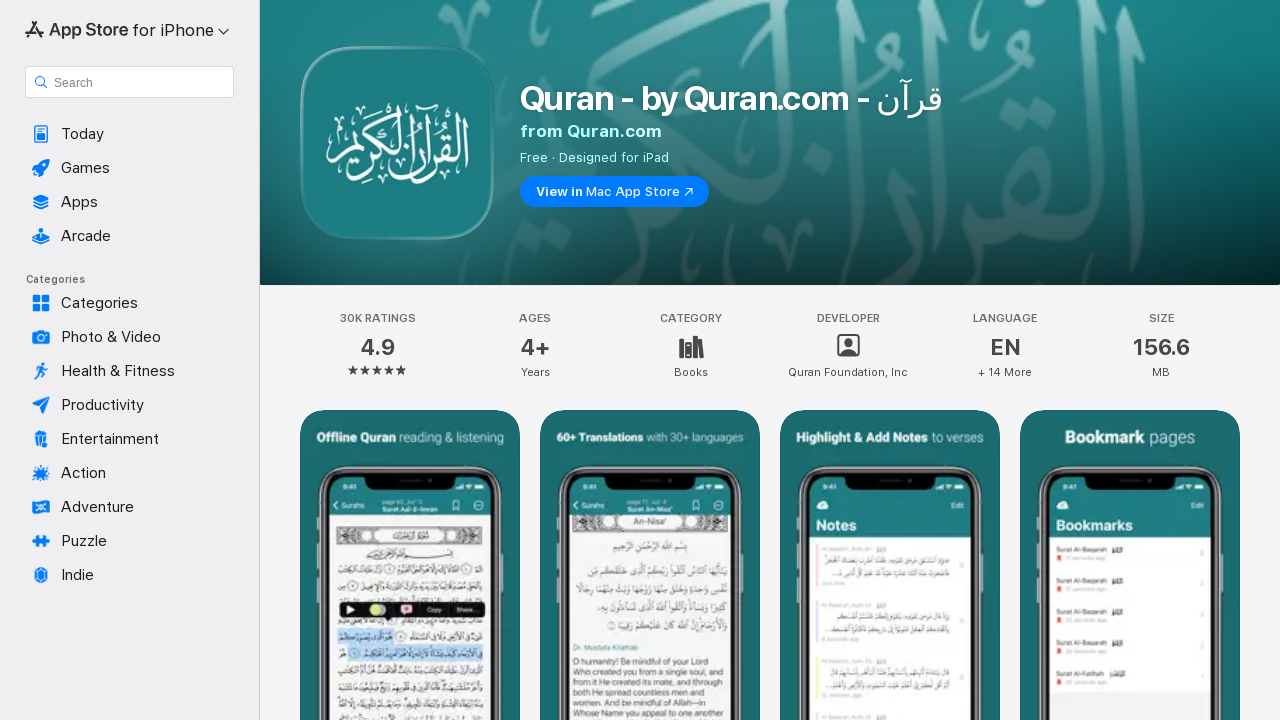